Fills out a quote form with first name, last name and saves the information

Starting URL: https://skryabin.com/webdriver/html/quote.html

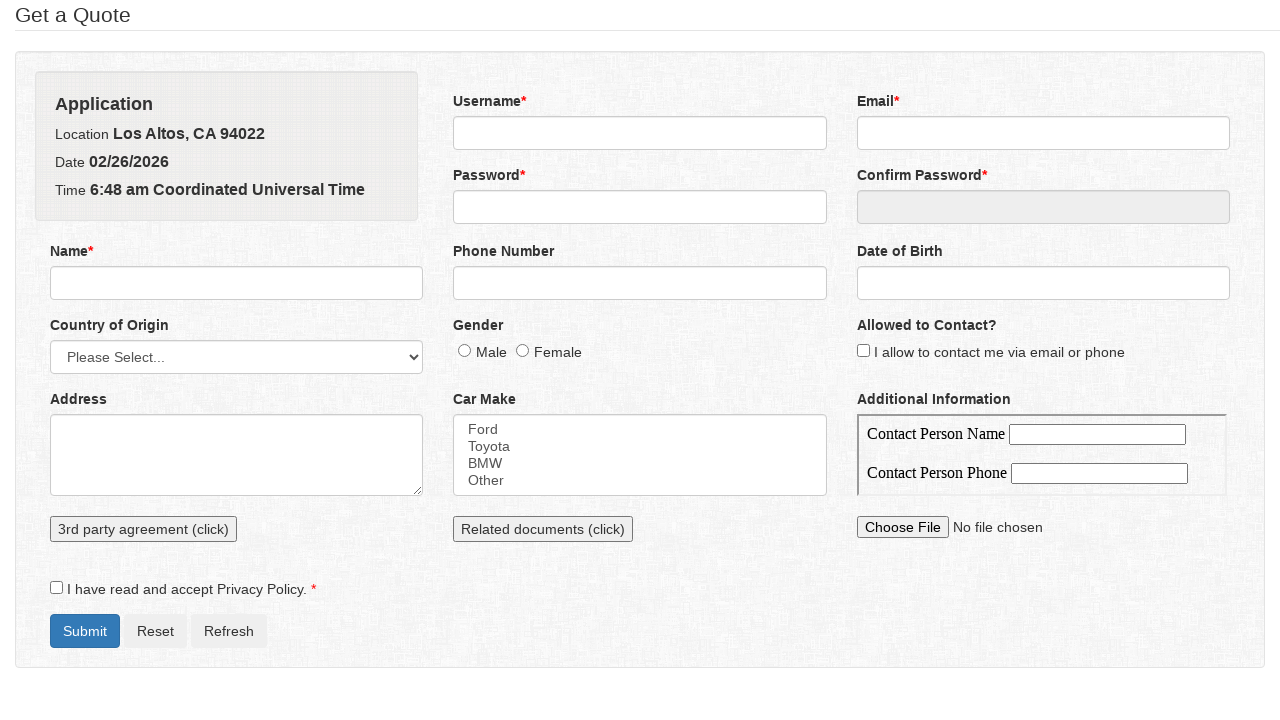

Clicked on name field to open the name dialog at (237, 283) on xpath=//input[@id='name']
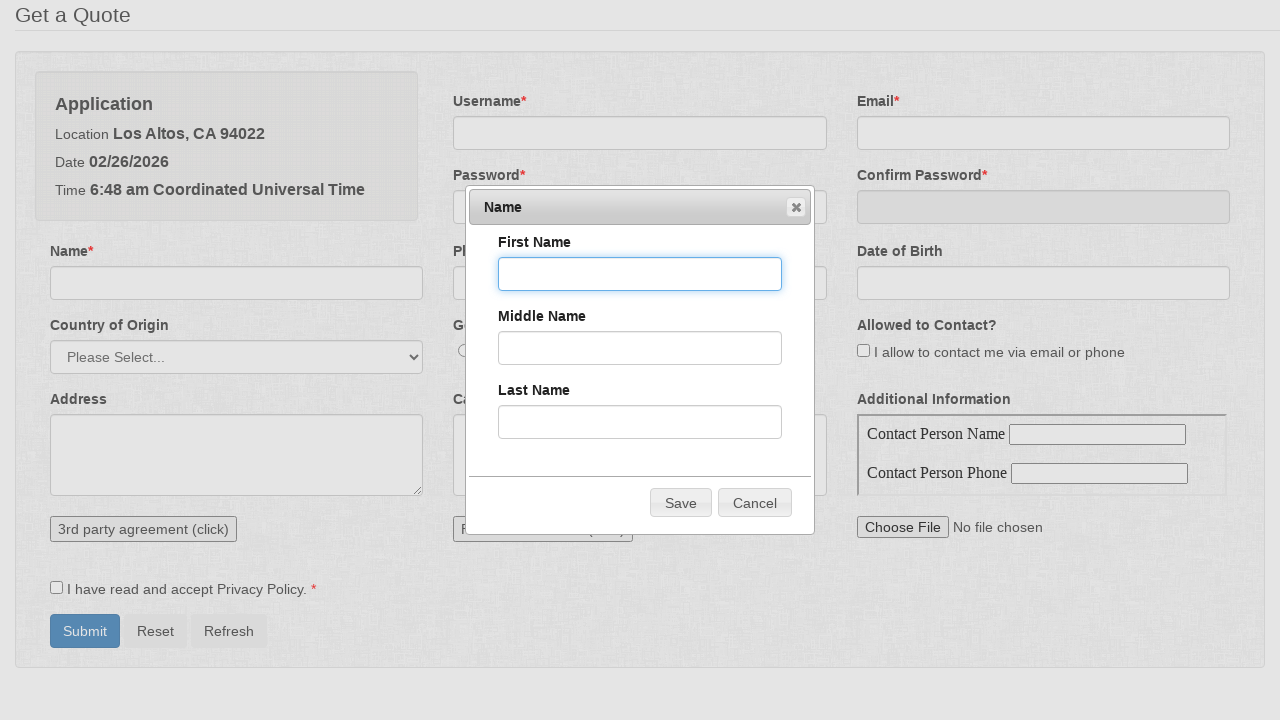

Filled first name field with 'John' on //input[@id='firstName']
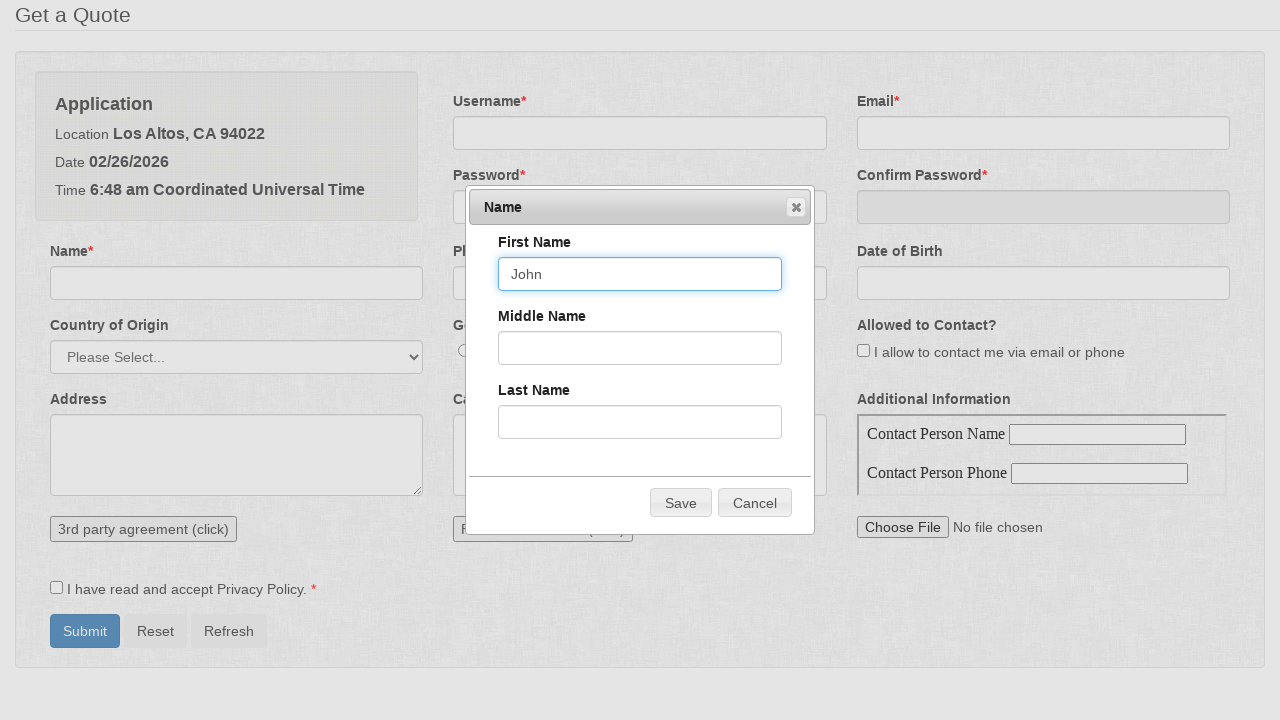

Filled last name field with 'Smith' on //input[@id='lastName']
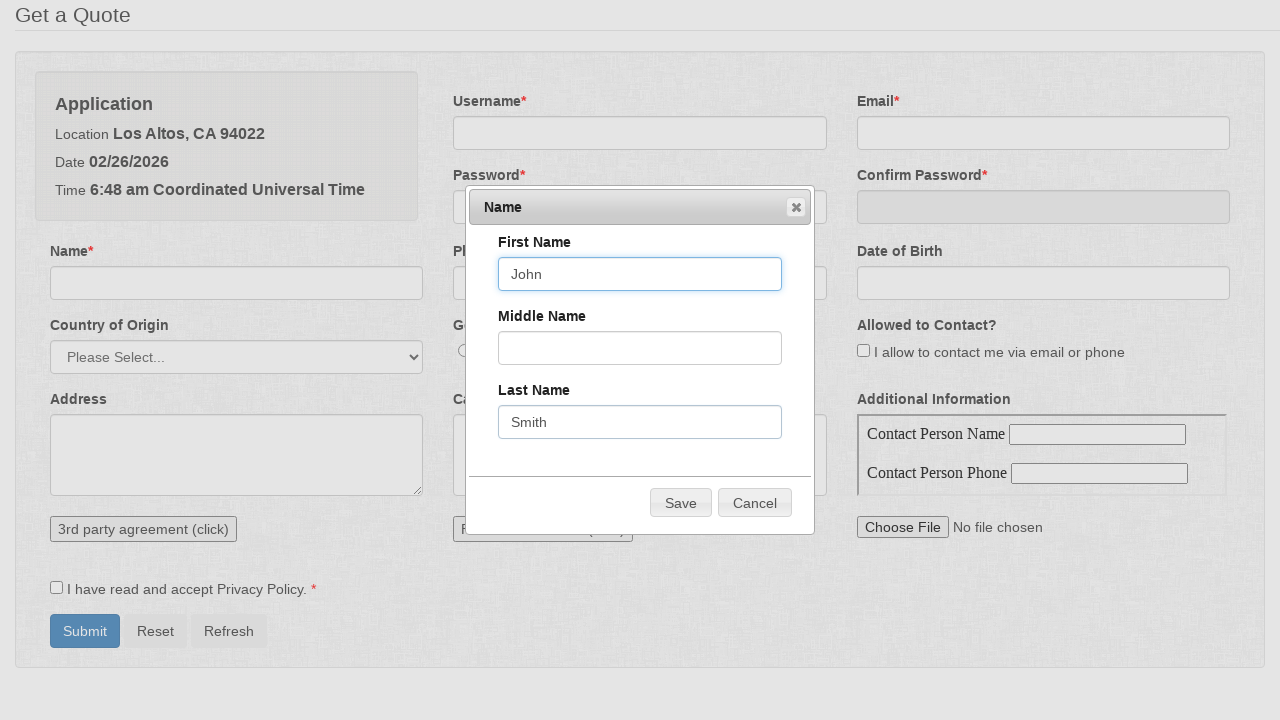

Clicked Save button to save the quote form information at (681, 503) on xpath=//span[contains(text(),'Save')]
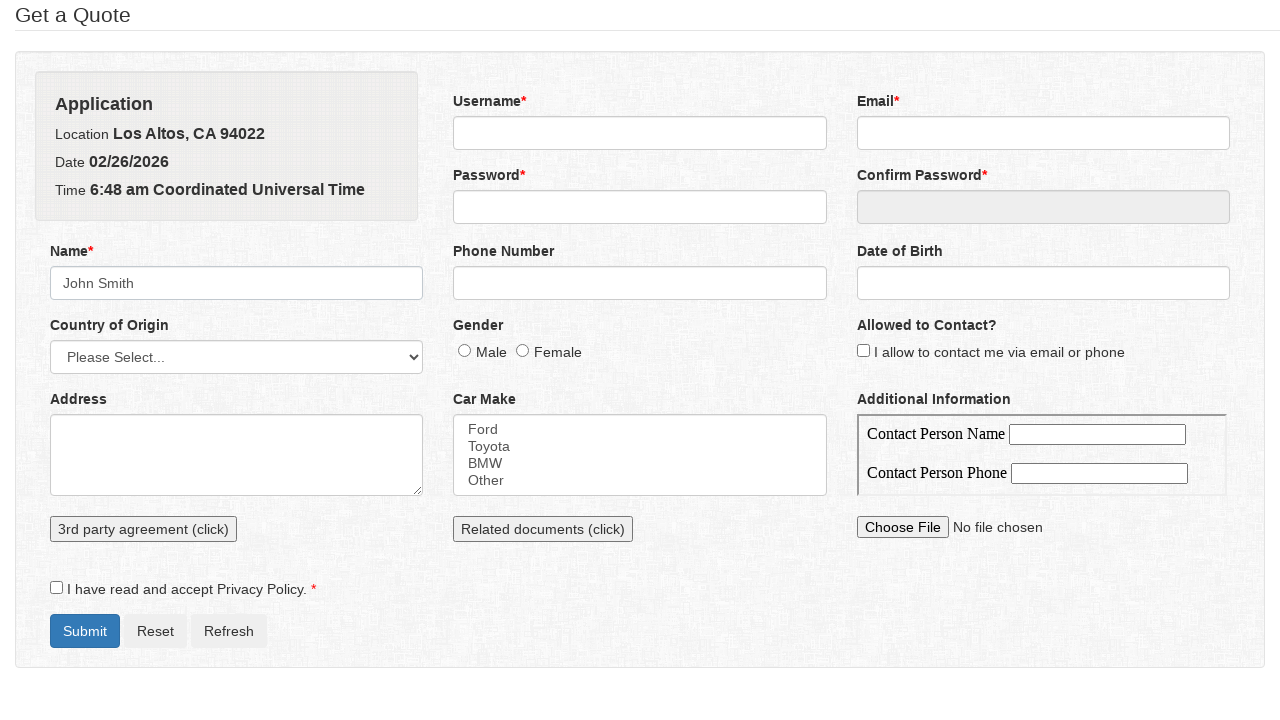

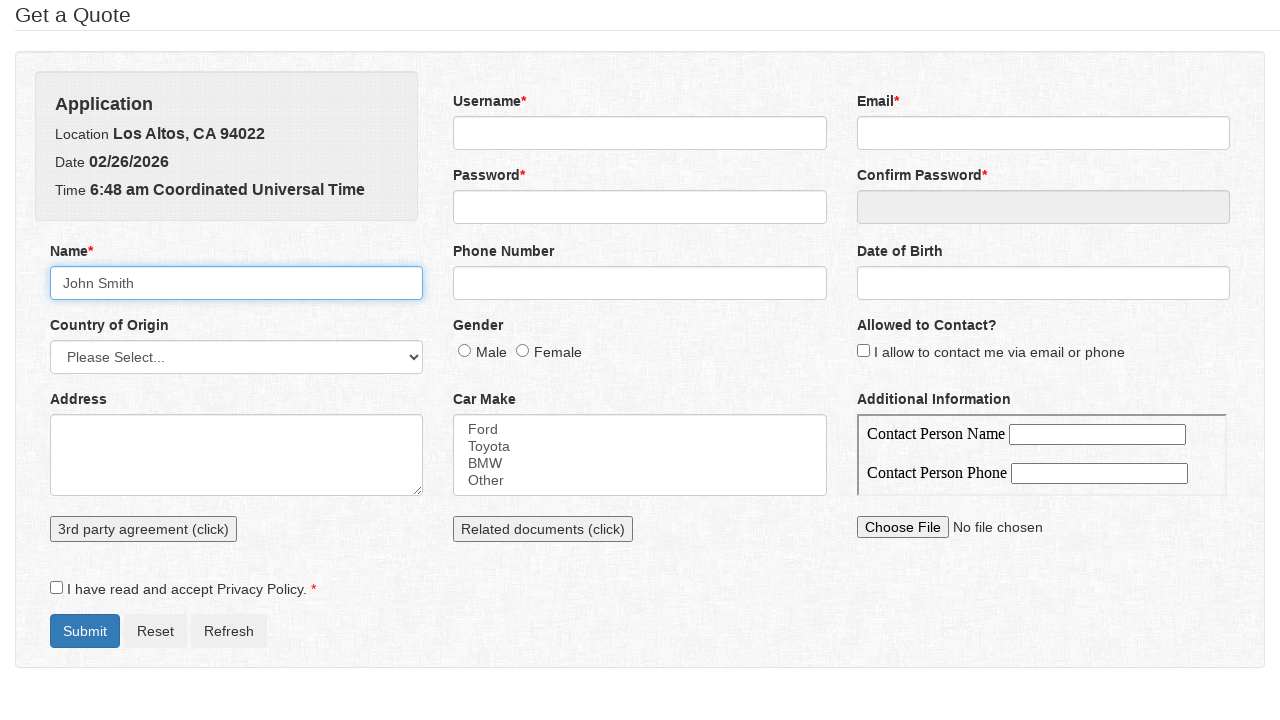